Tests JavaScript Confirm dialog by clicking the JS Confirm button and dismissing (canceling) the alert, then verifying the result message

Starting URL: https://the-internet.herokuapp.com/javascript_alerts

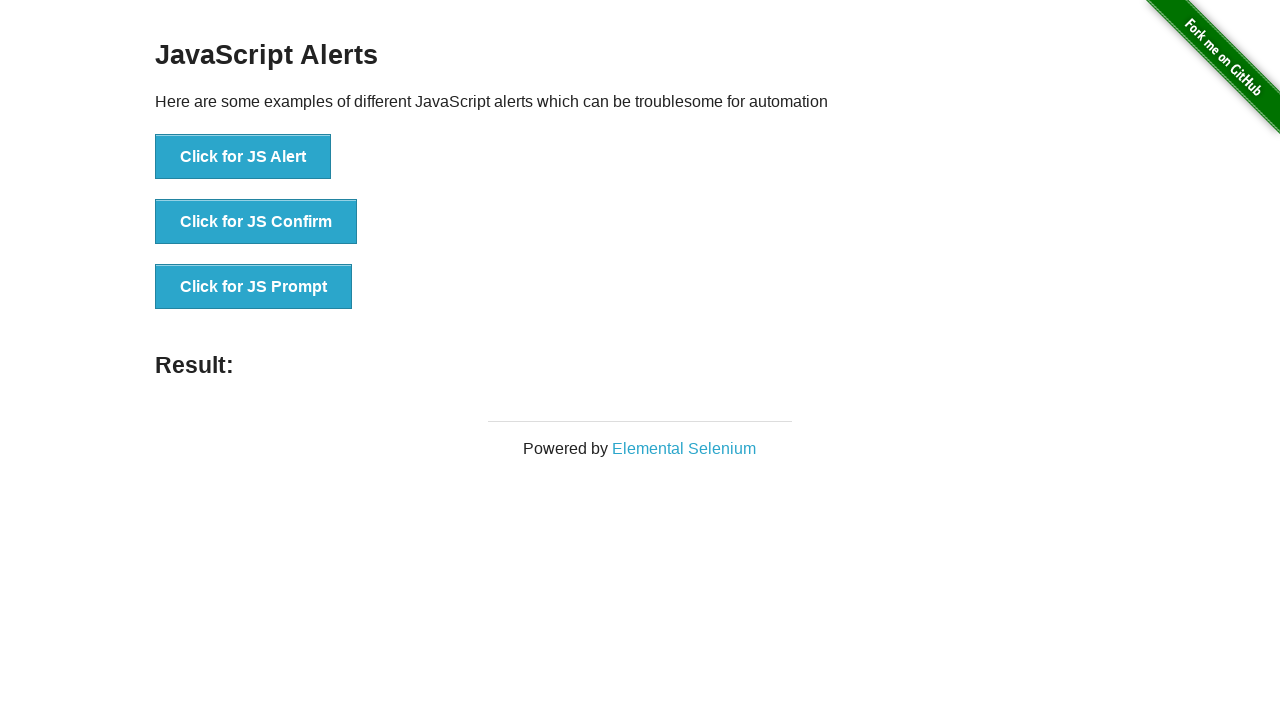

Registered dialog handler to dismiss alerts
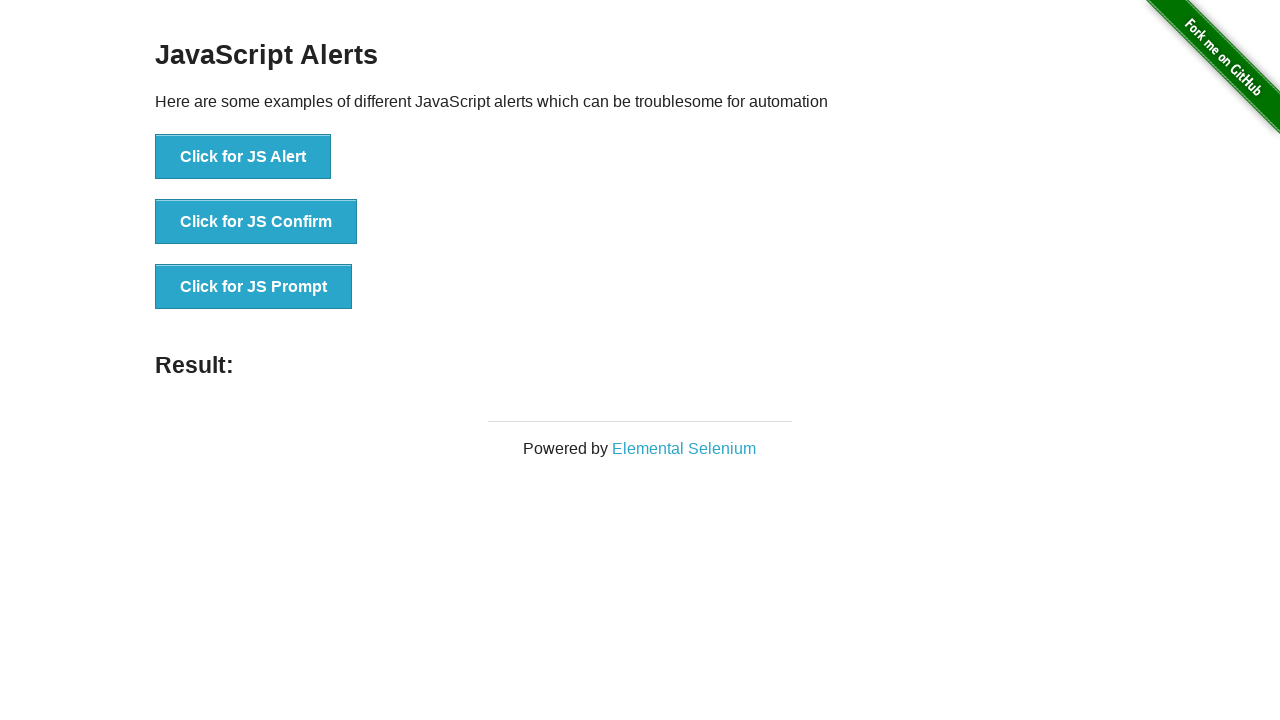

Clicked JS Confirm button at (256, 222) on xpath=//*[text()='Click for JS Confirm']
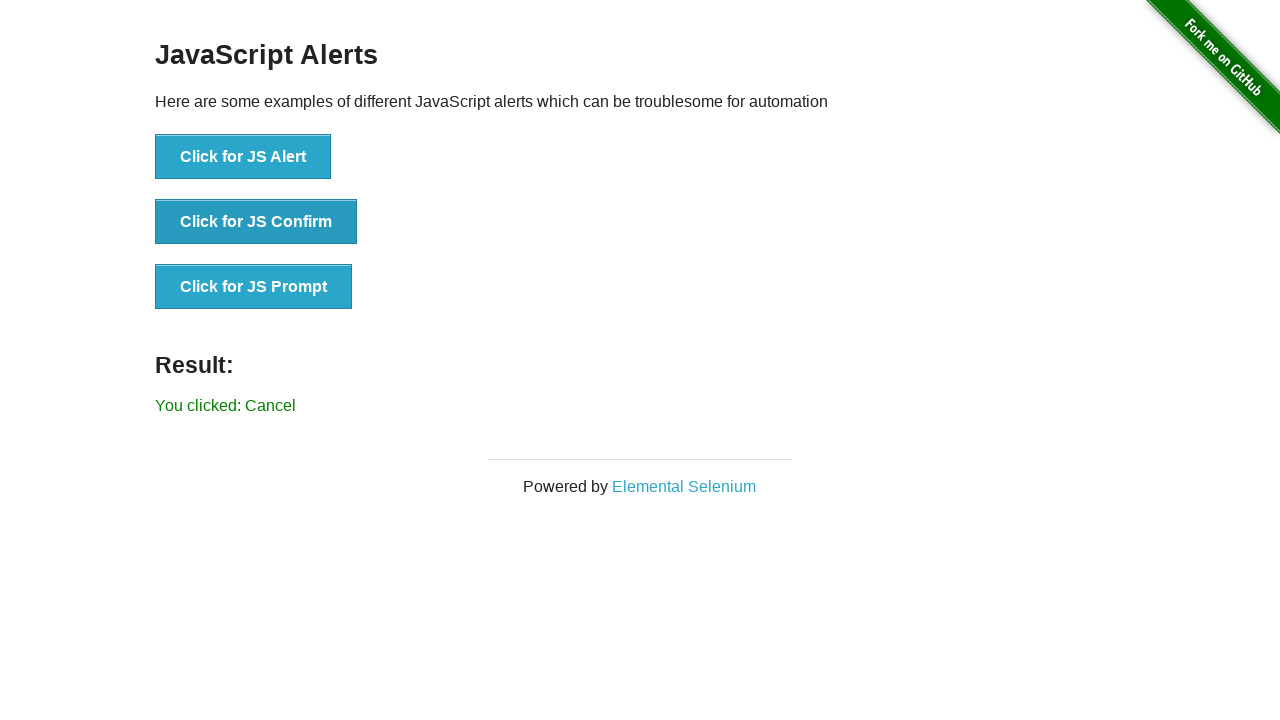

Dialog dismissed and result message appeared with 'You clicked: Cancel'
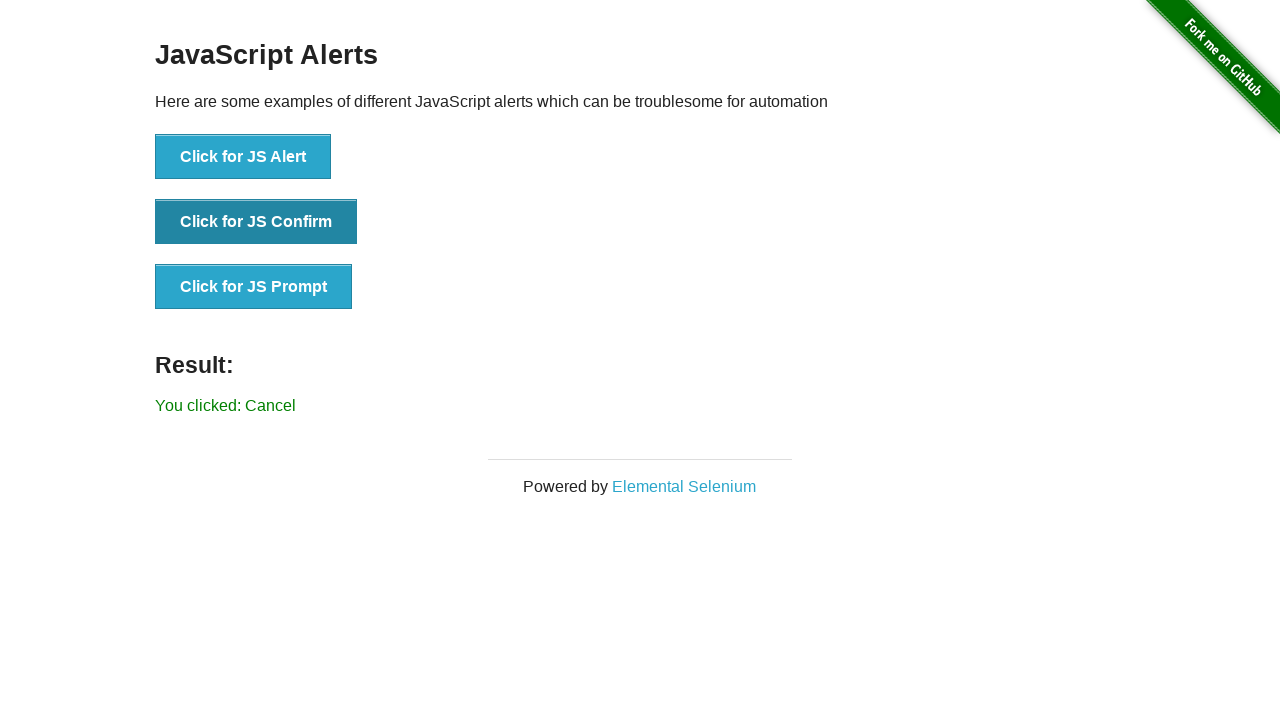

Retrieved result text from #result element
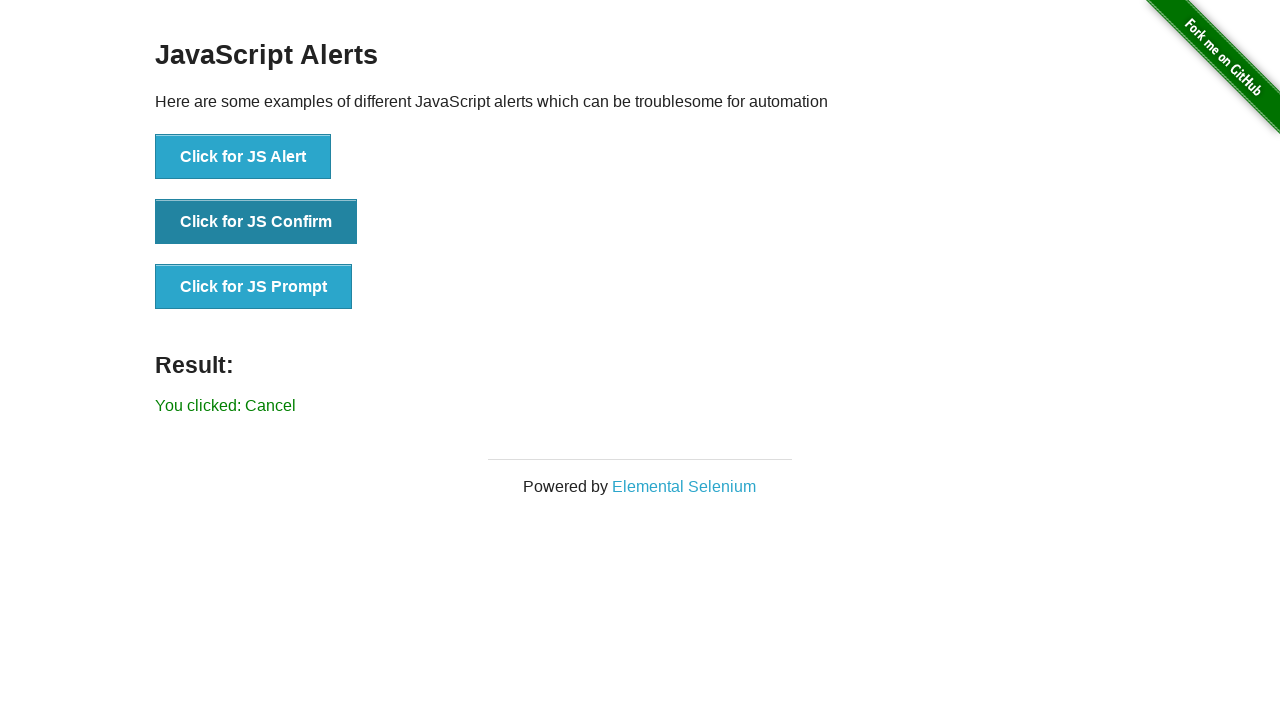

Verified result text matches expected 'You clicked: Cancel'
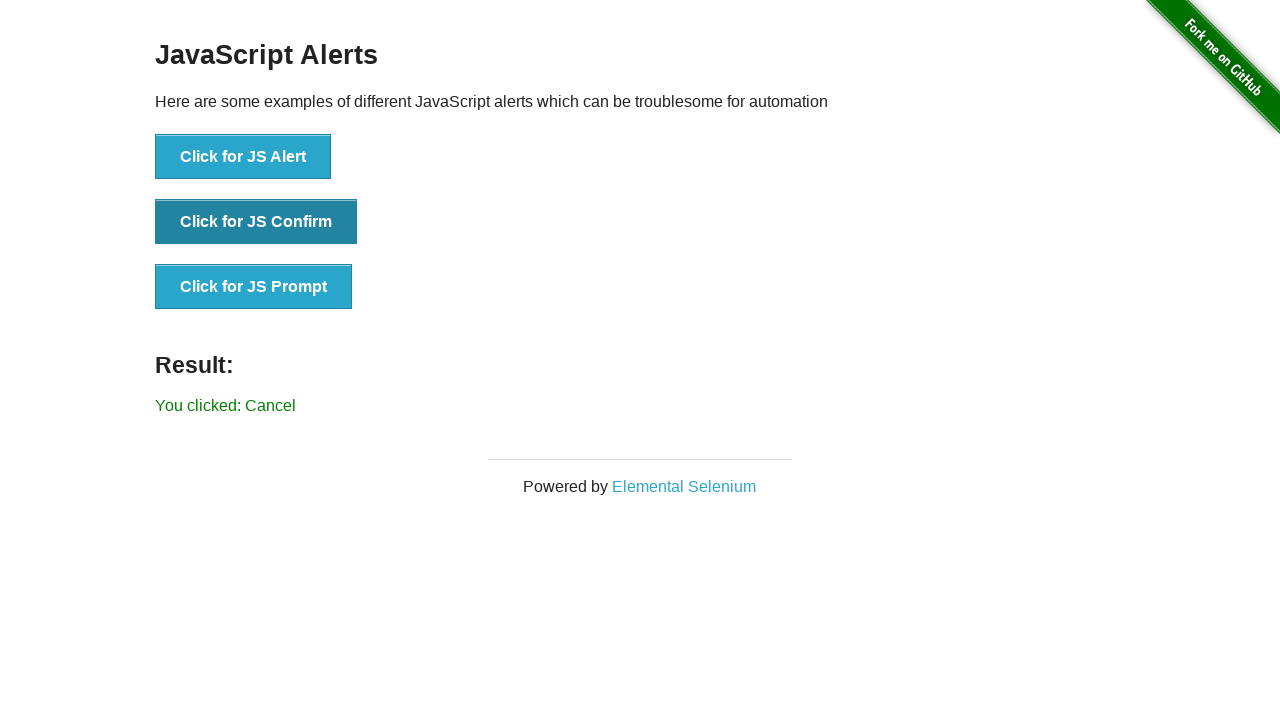

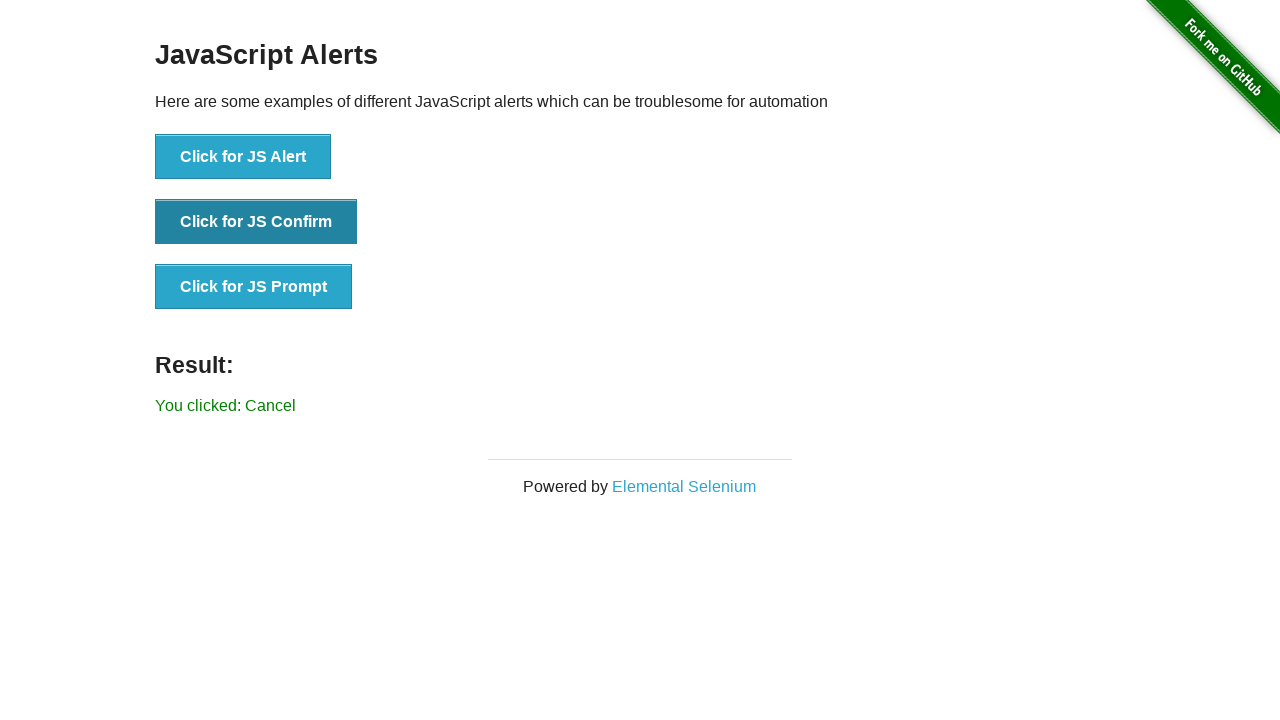